Tests category navigation on demoblaze.com by clicking through Phones, Laptops, and Monitors categories and verifying that specific products are displayed in each category.

Starting URL: https://www.demoblaze.com/

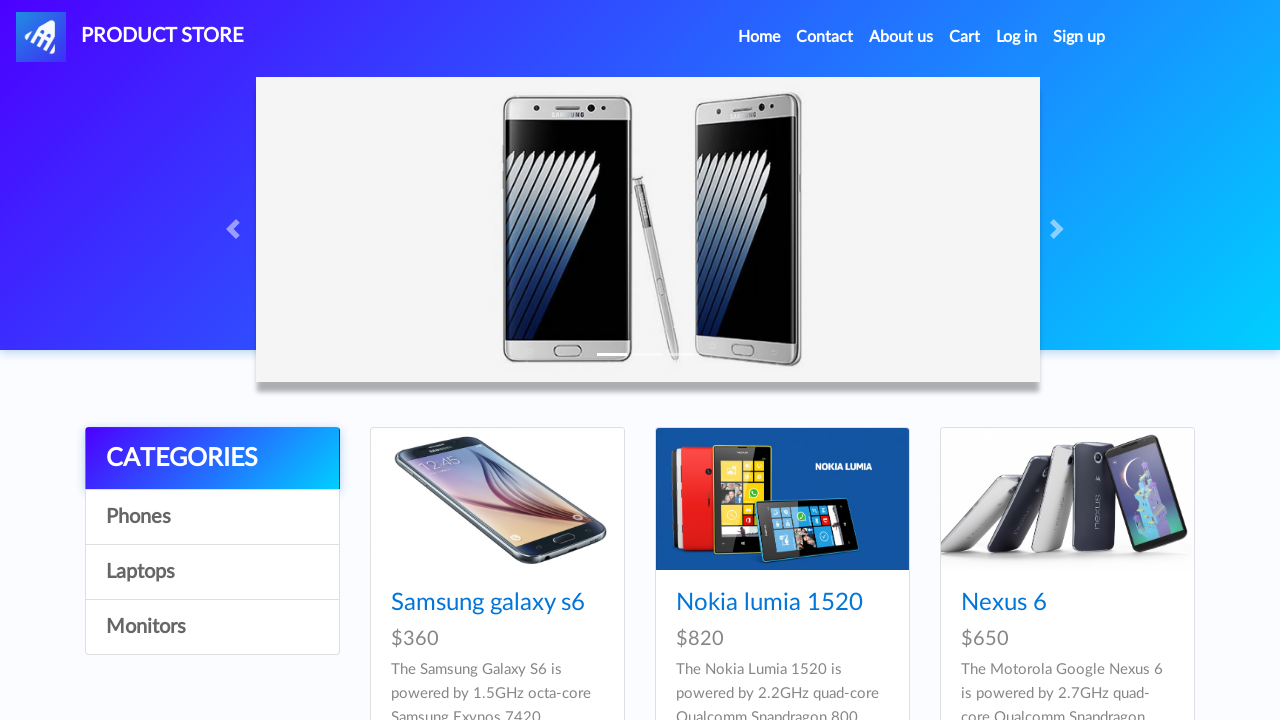

Clicked on Phones category at (212, 517) on a:text('Phones')
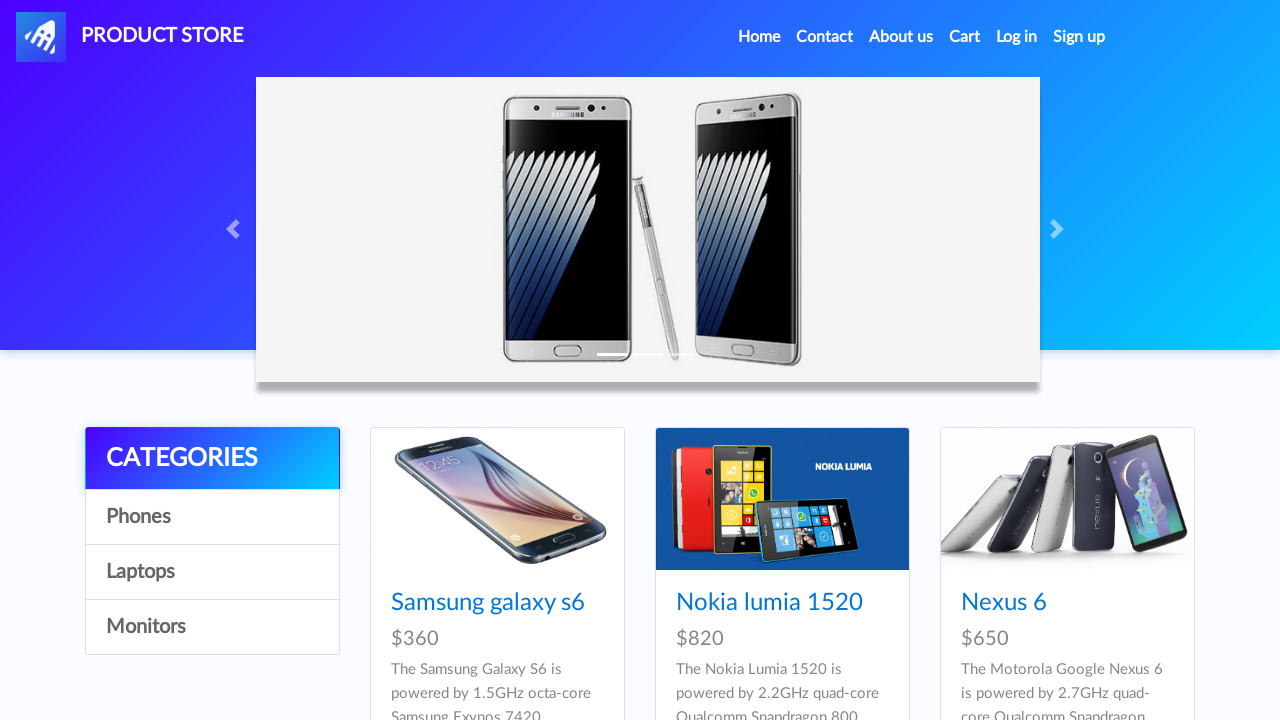

Waited for Samsung galaxy s6 product to load
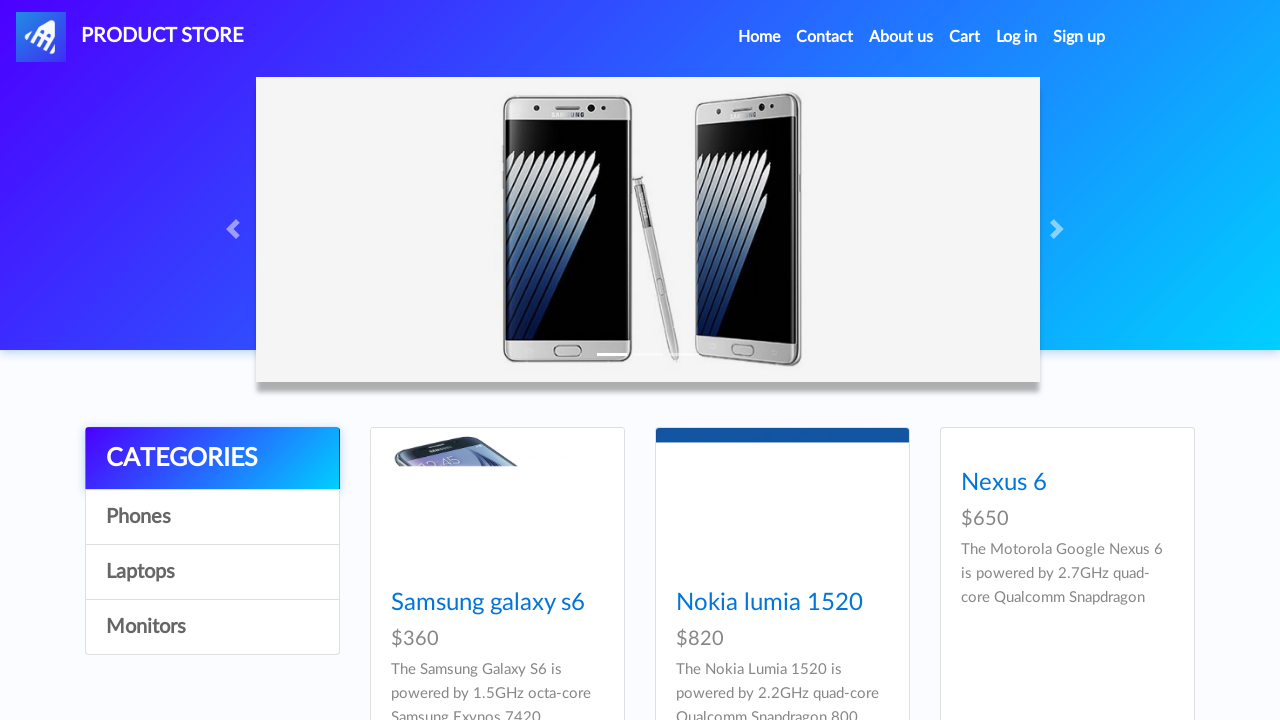

Verified Samsung galaxy s6 is visible in Phones category
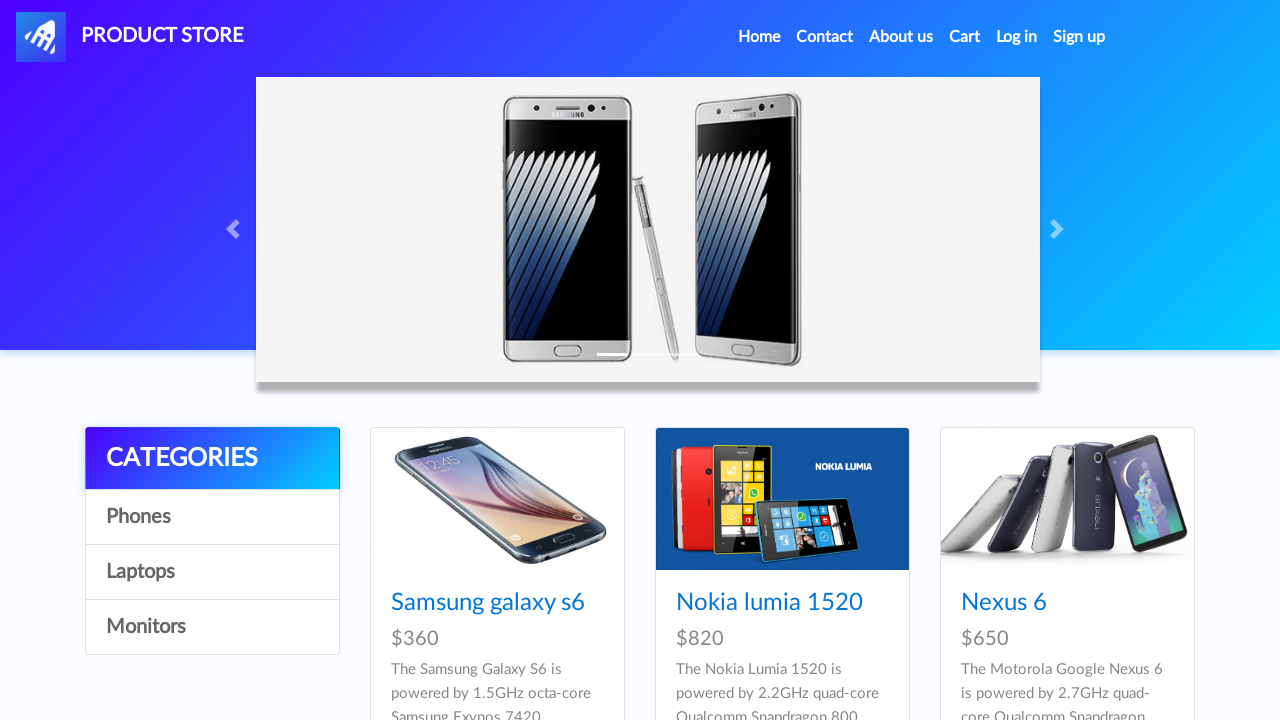

Clicked on Laptops category at (212, 572) on a:text('Laptops')
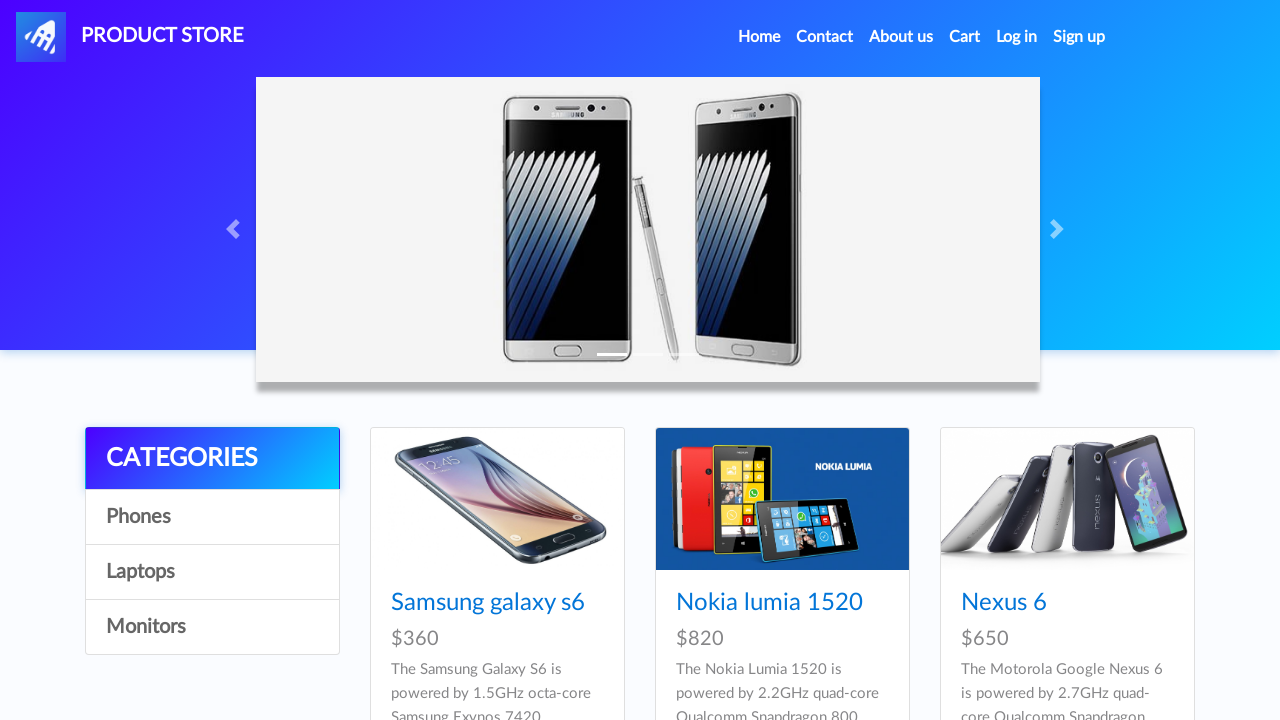

Waited for Sony vaio i5 product to load
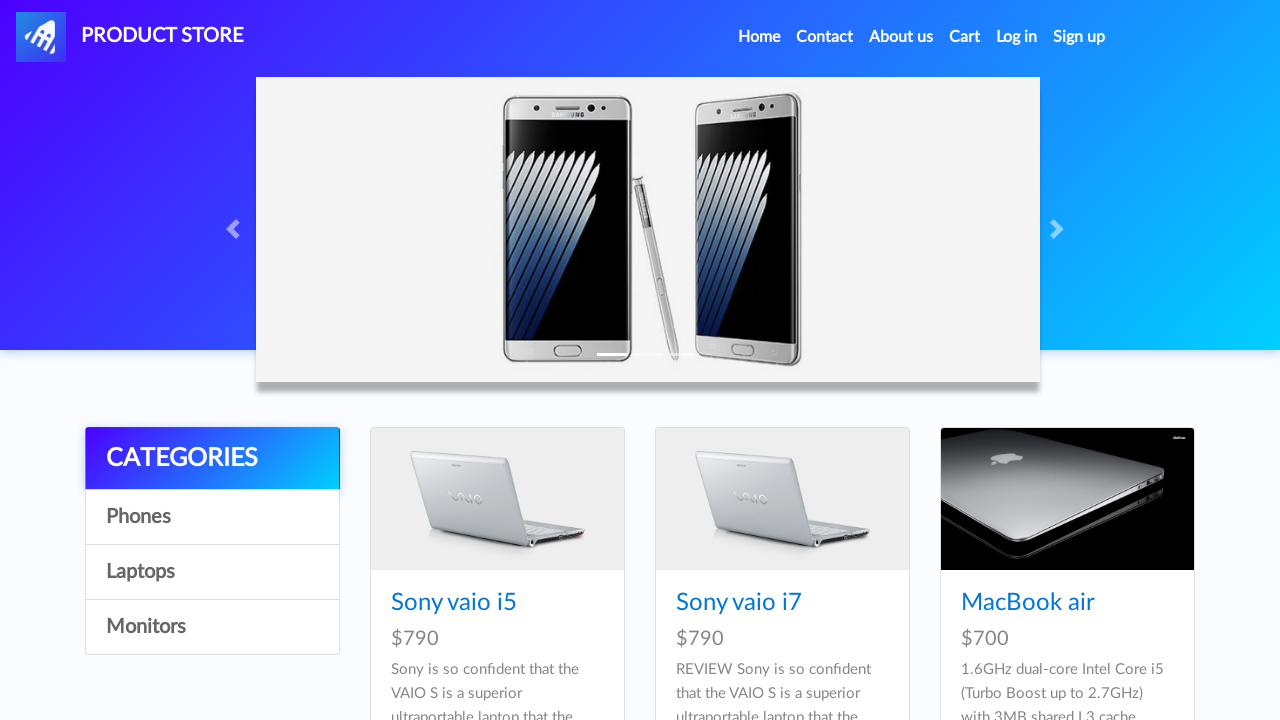

Verified Sony vaio i5 is visible in Laptops category
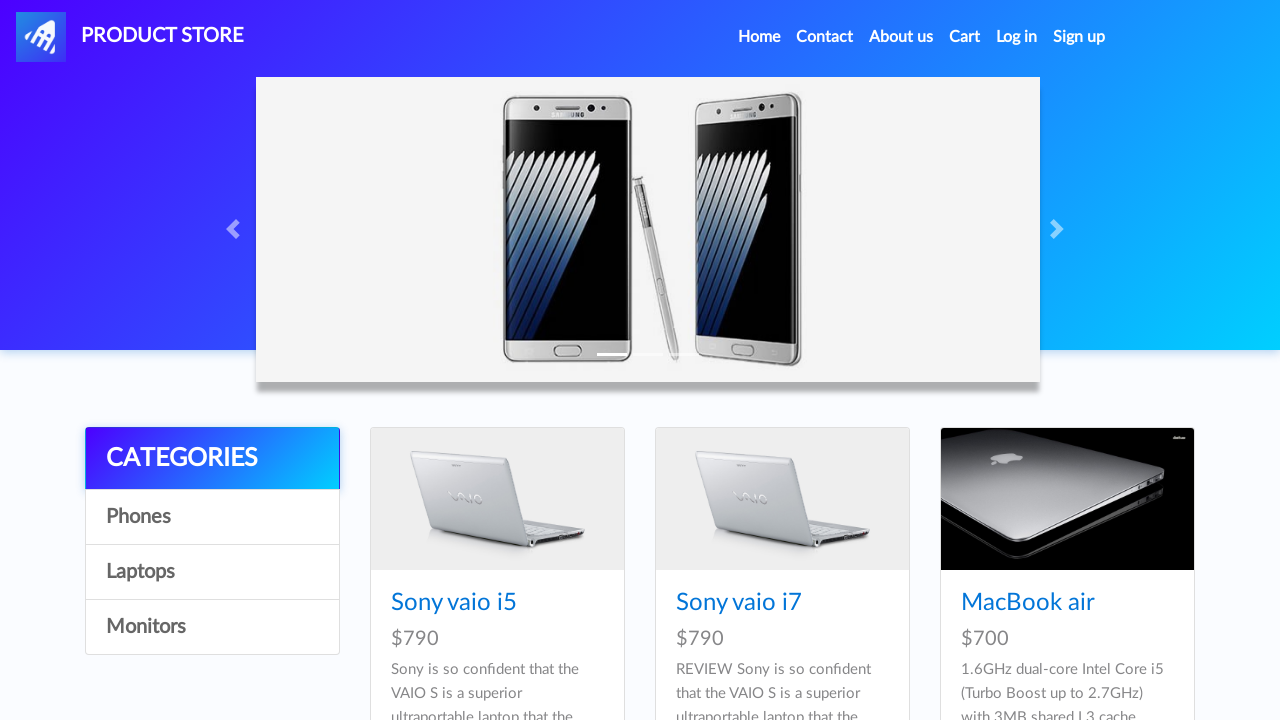

Clicked on Monitors category at (212, 627) on a:text('Monitors')
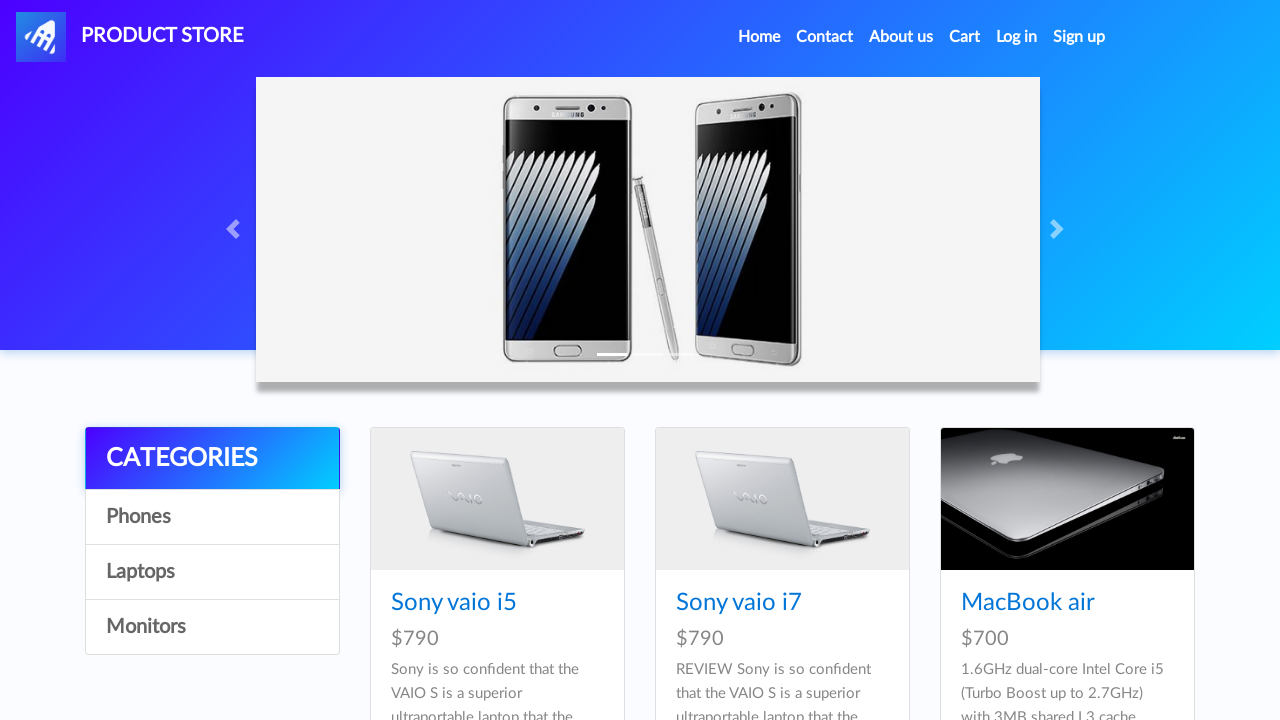

Waited for Apple monitor 24 product to load
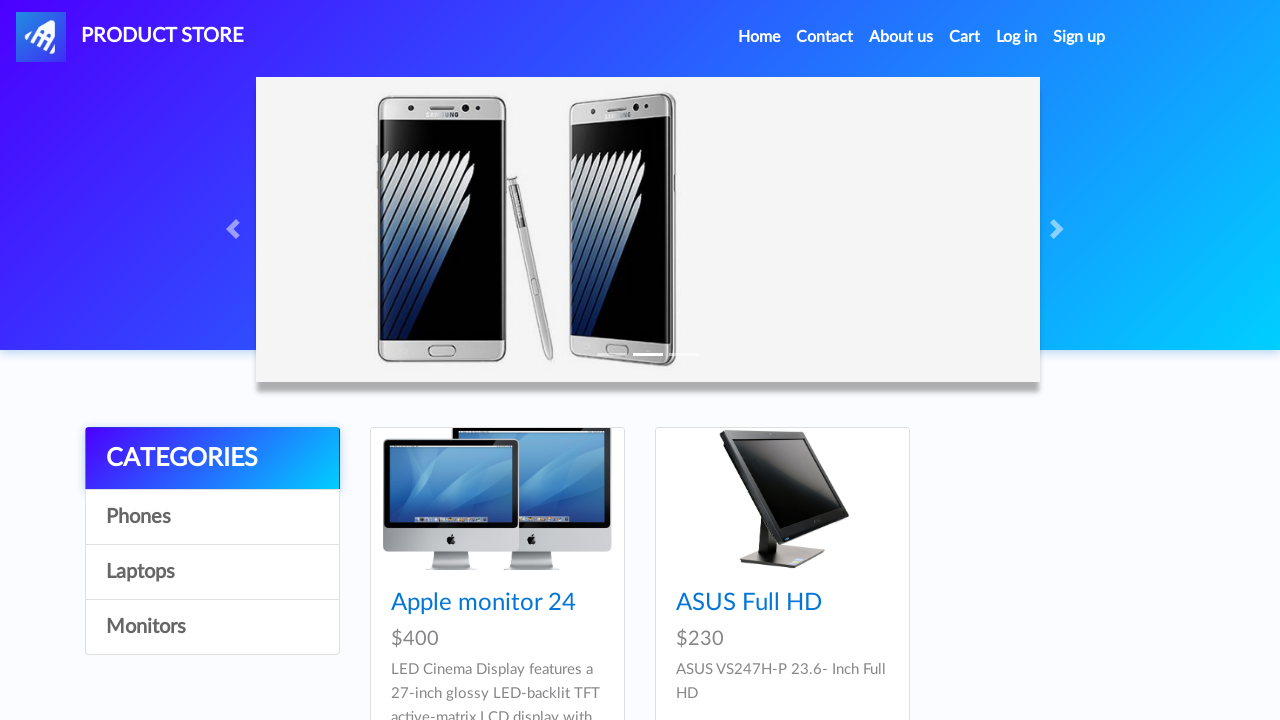

Verified Apple monitor 24 is visible in Monitors category
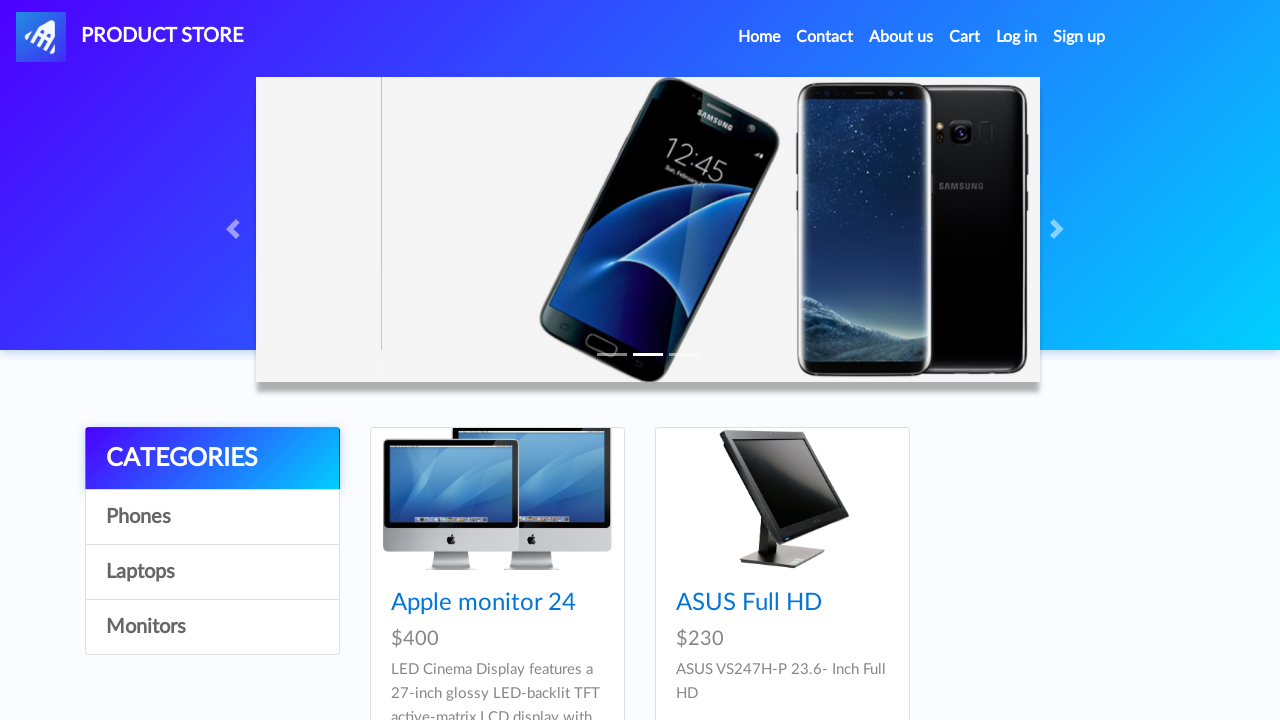

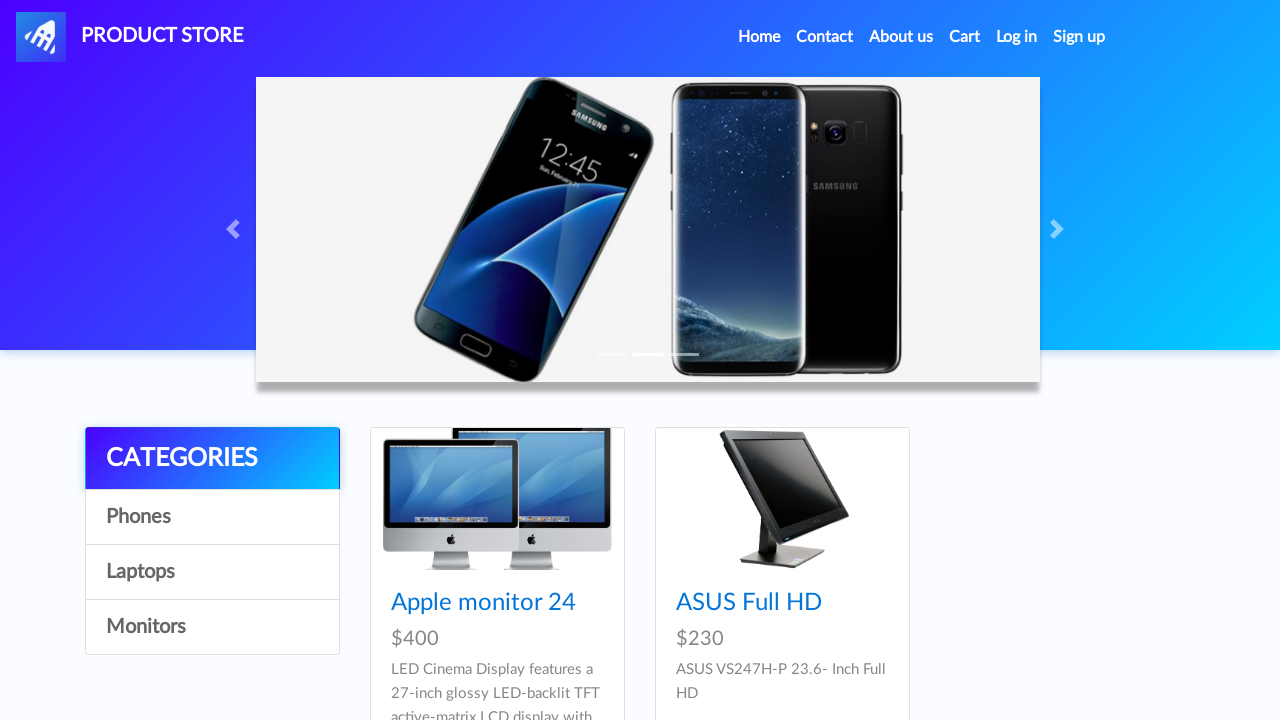